Tests adding specific grocery items (Cucumber, Brinjal, Musk Melon, Mango) to the shopping basket by finding products and clicking their add buttons

Starting URL: https://rahulshettyacademy.com/seleniumPractise

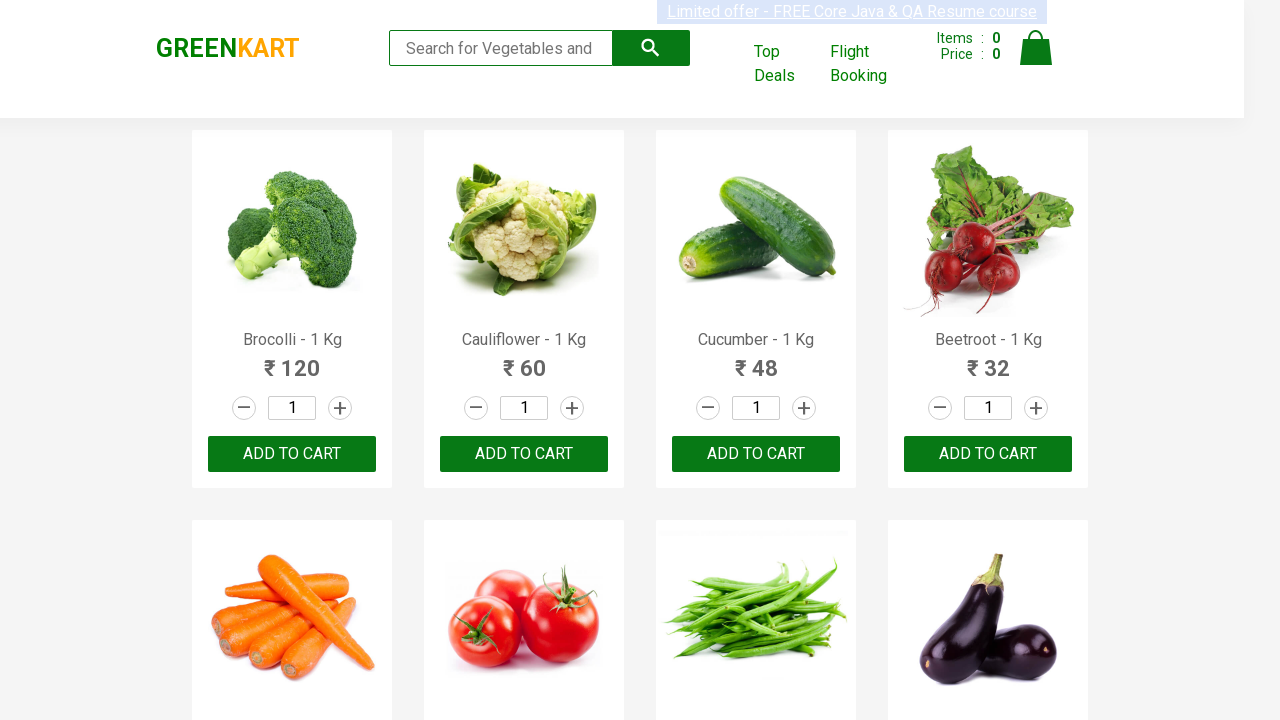

Clicked add button for Beetroot to basket at (988, 454) on xpath=//h4[text()='Beetroot - 1 Kg']/parent::div/div/button
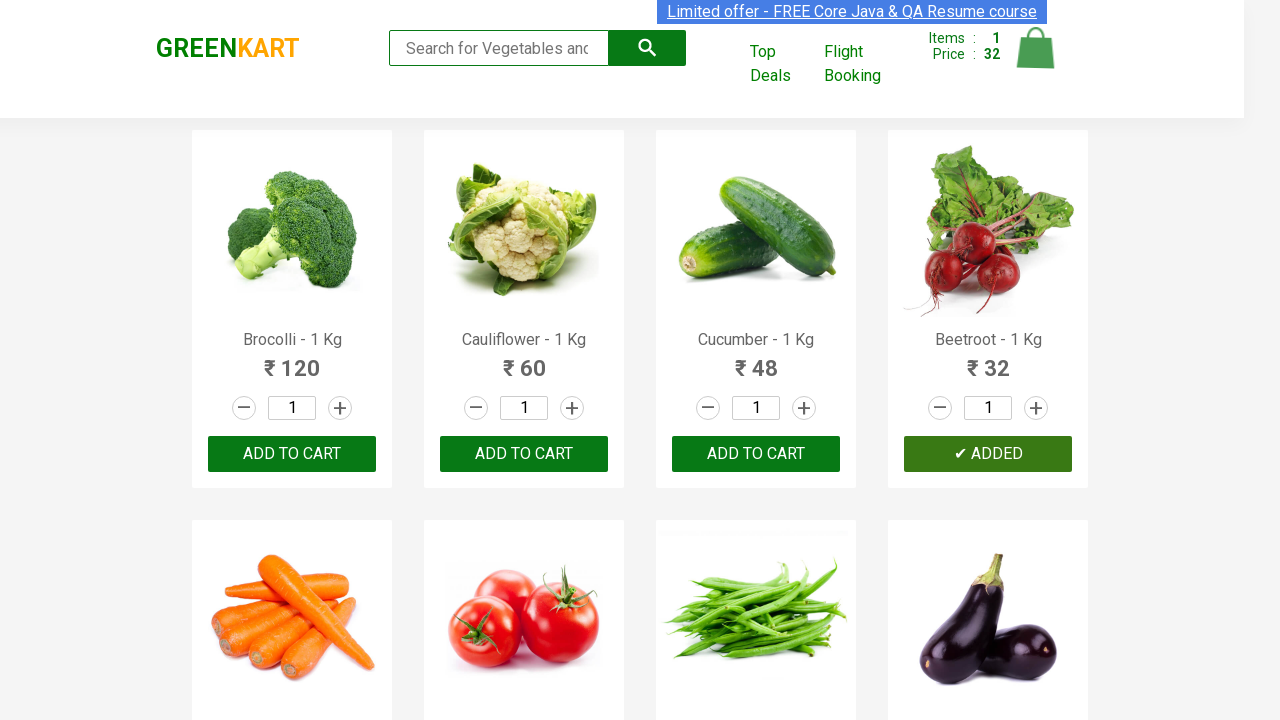

Clicked add button for Tomato to basket at (524, 360) on xpath=//h4[text()='Tomato - 1 Kg']/parent::div/div/button
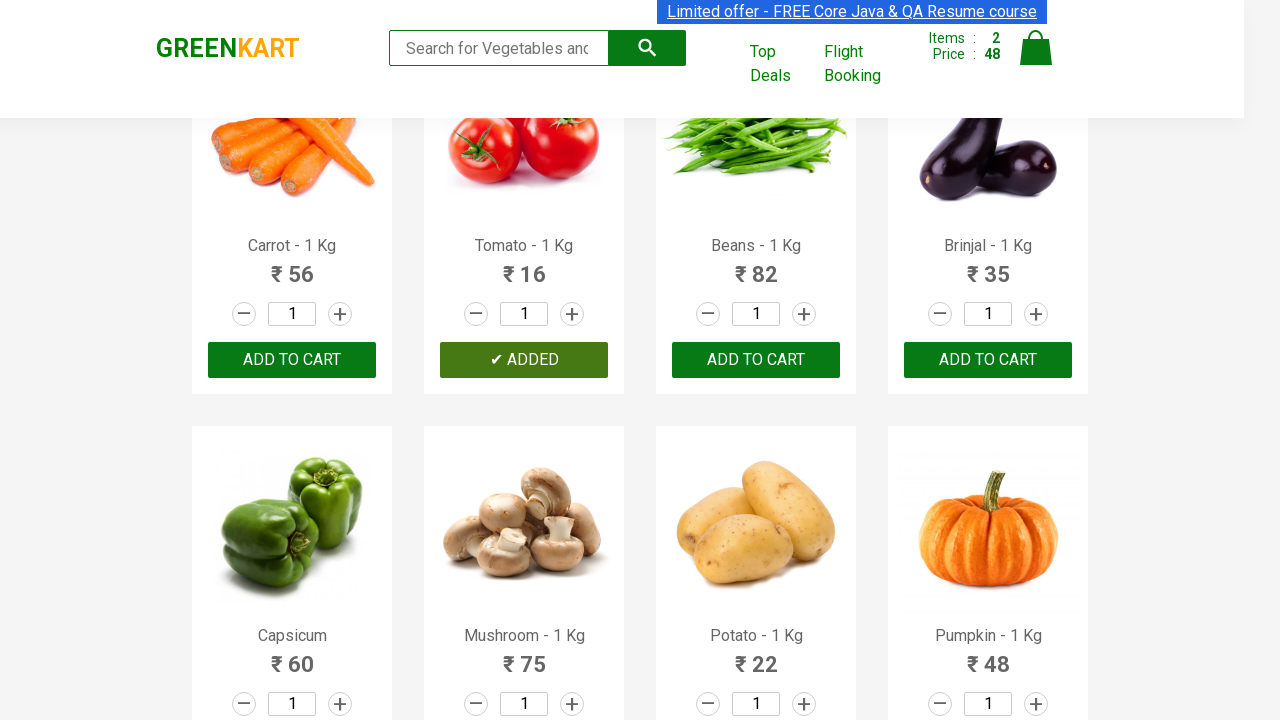

Waited for product names to load
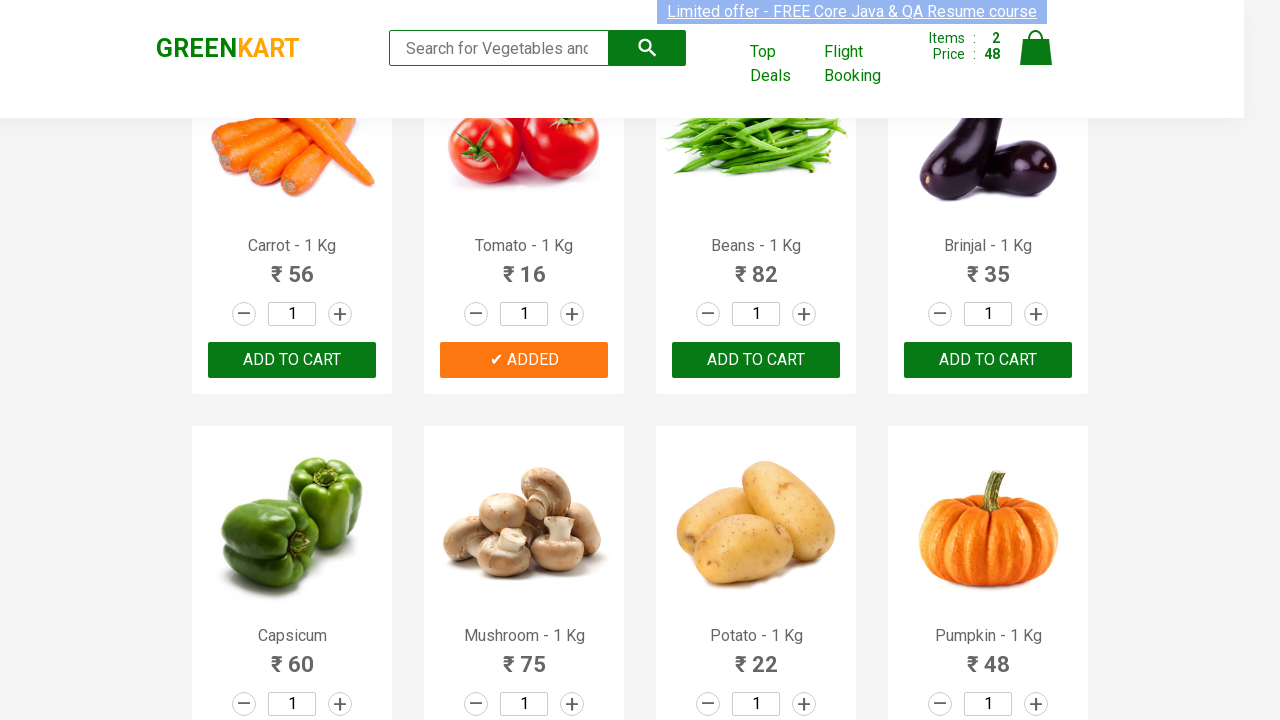

Clicked add button for Cucumber to basket at (756, 360) on //div[@class='products']/div[@class='product'][3]/div/button
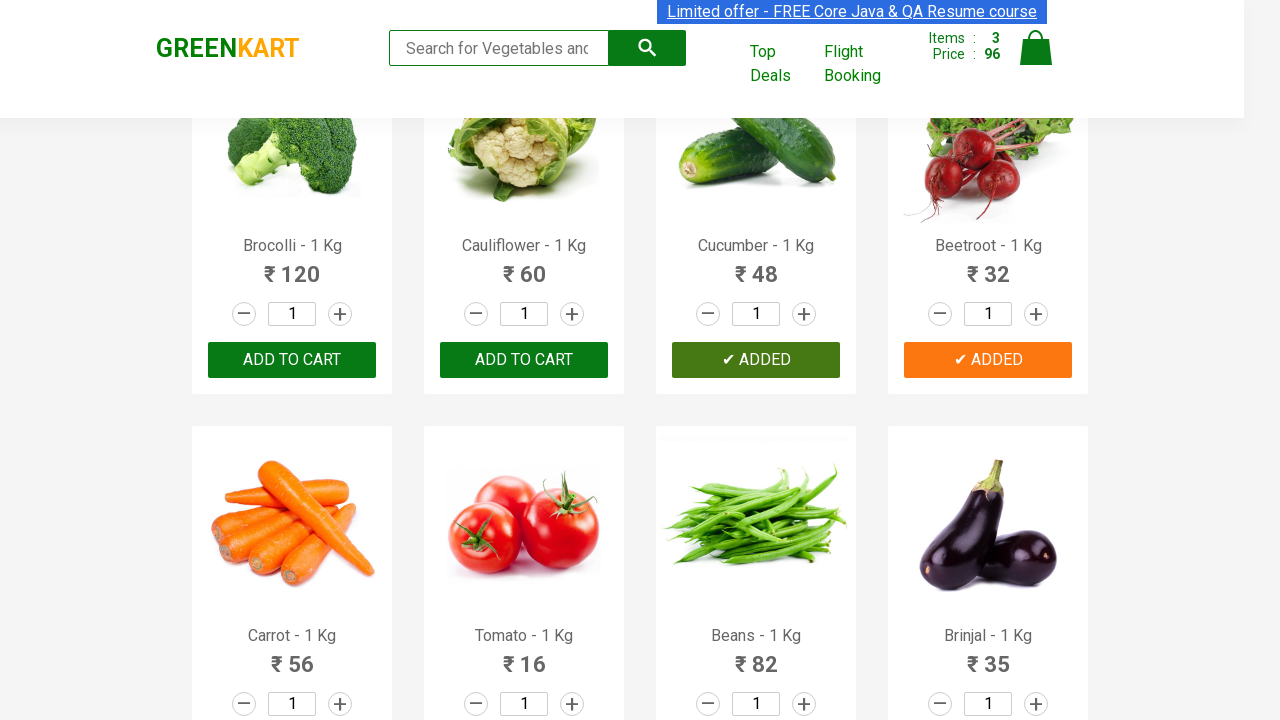

Clicked add button for Brinjal to basket at (988, 360) on //div[@class='products']/div[@class='product'][8]/div/button
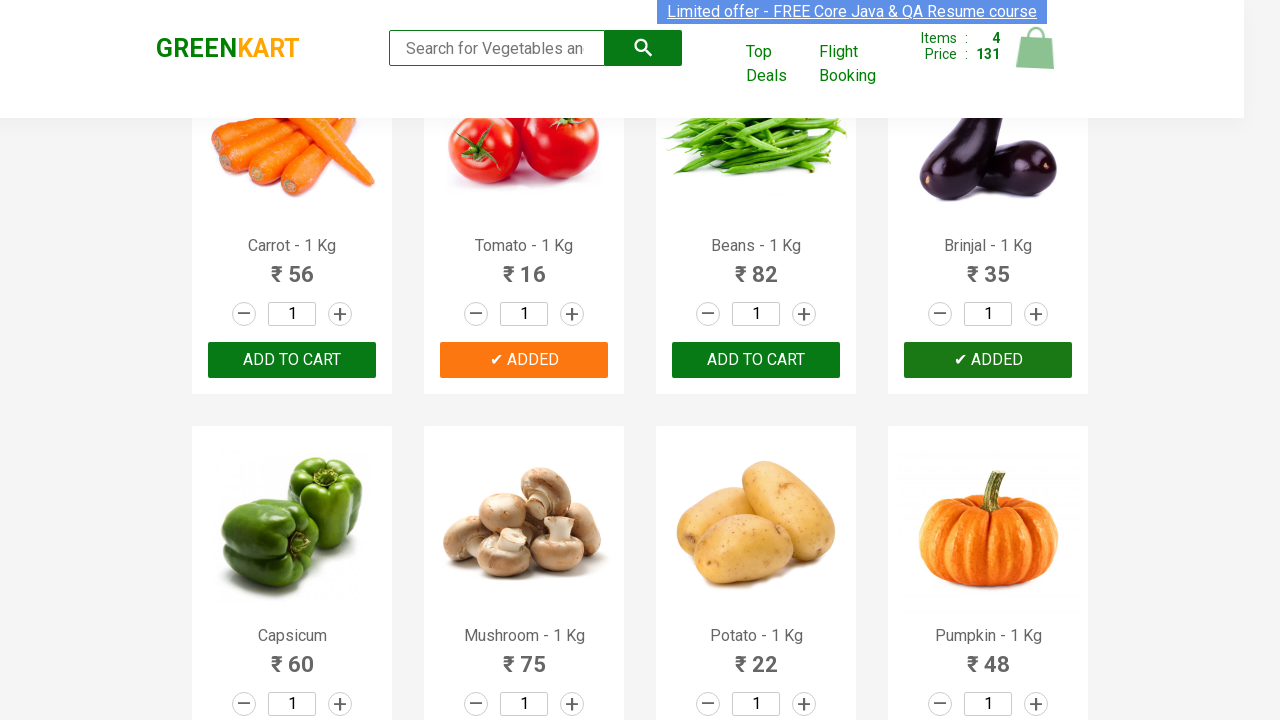

Clicked add button for Mango to basket at (524, 360) on //div[@class='products']/div[@class='product'][18]/div/button
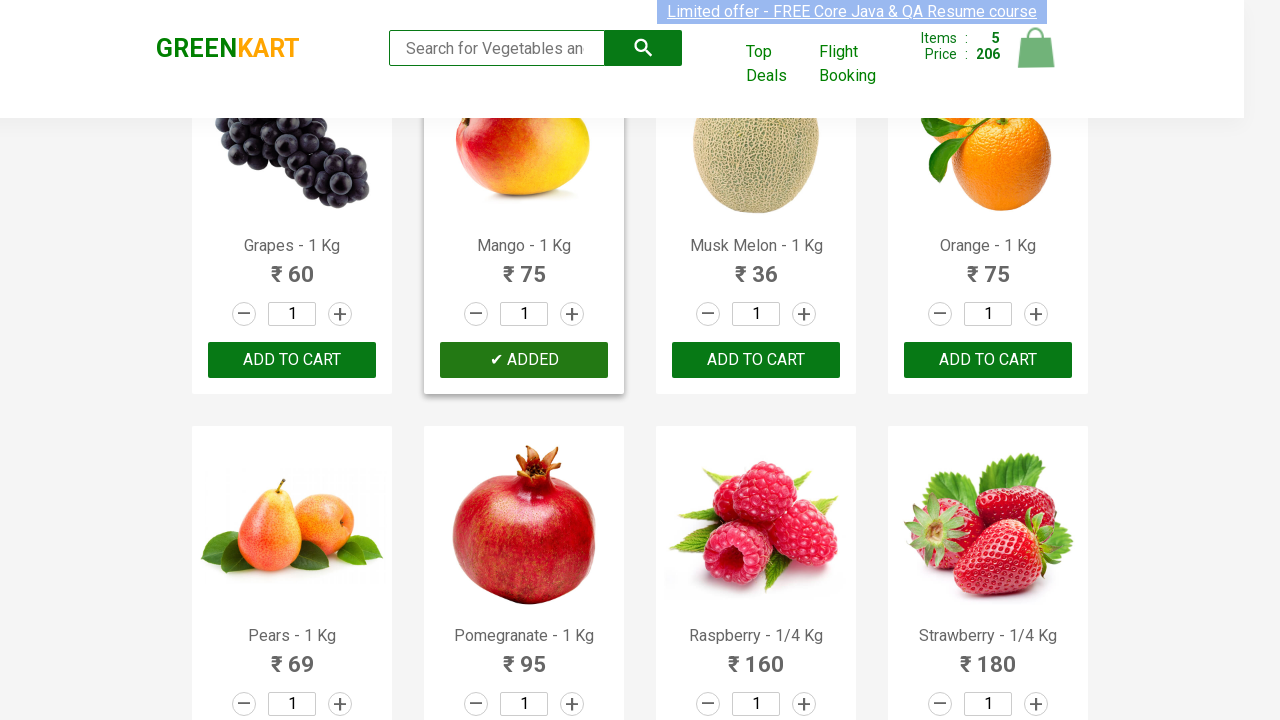

Clicked add button for Musk Melon to basket at (756, 360) on //div[@class='products']/div[@class='product'][19]/div/button
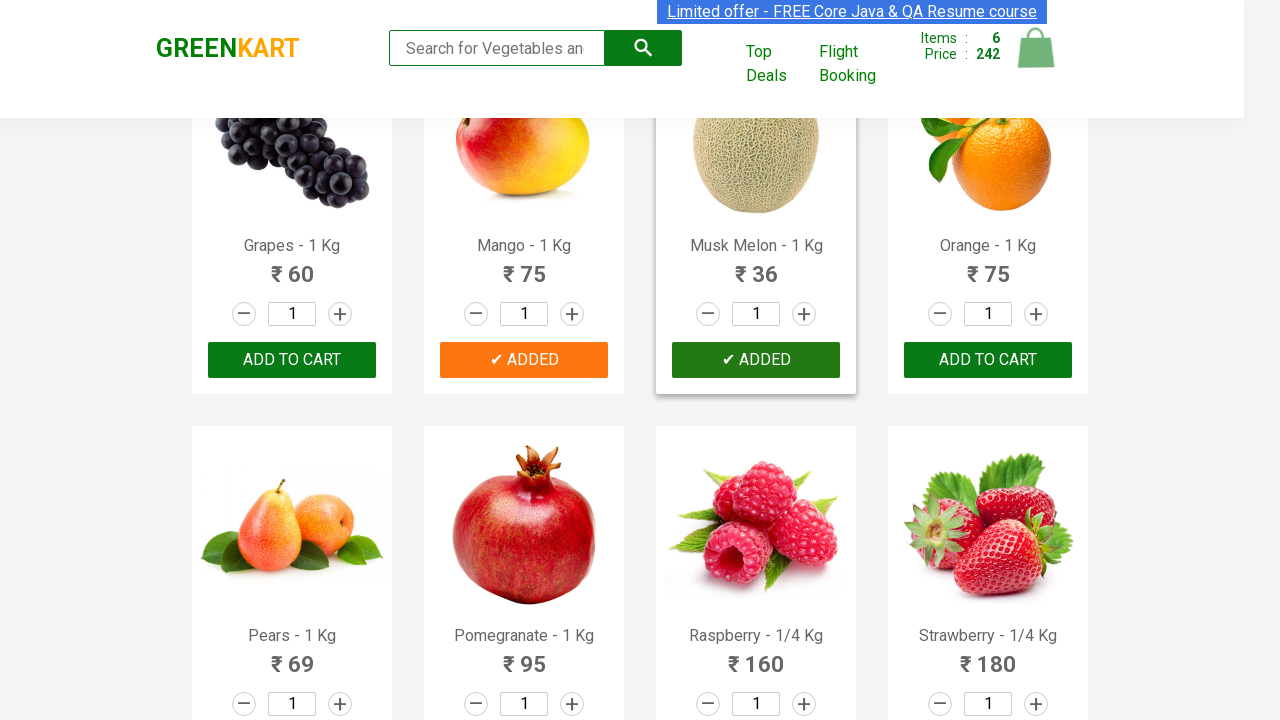

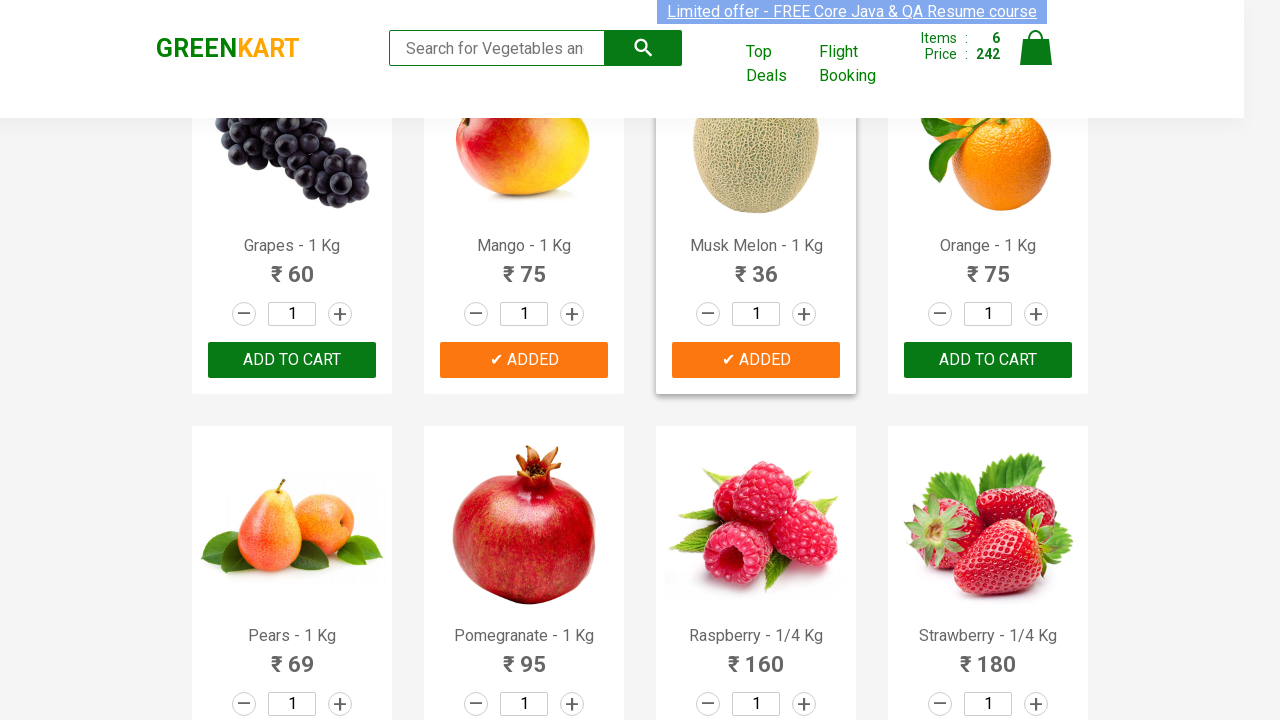